Navigates to ynet.co.il news website to test page loading

Starting URL: http://www.ynet.co.il

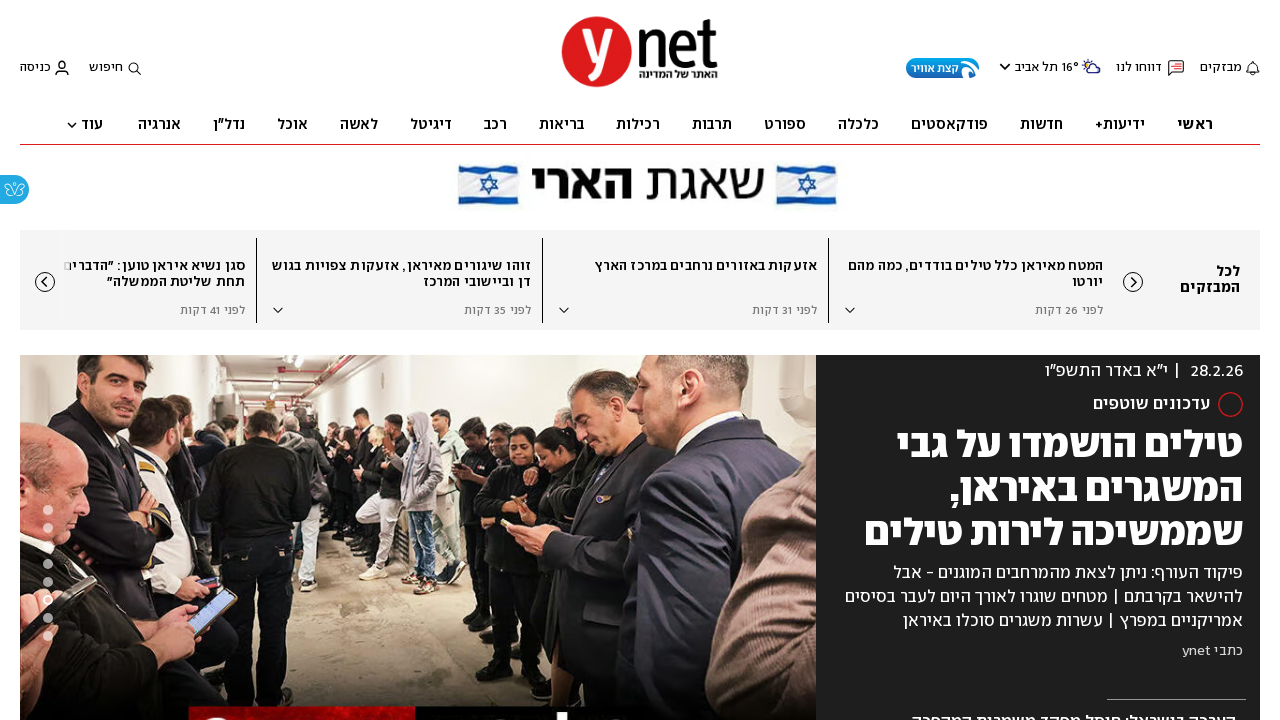

Waited for ynet.co.il page DOM to load completely
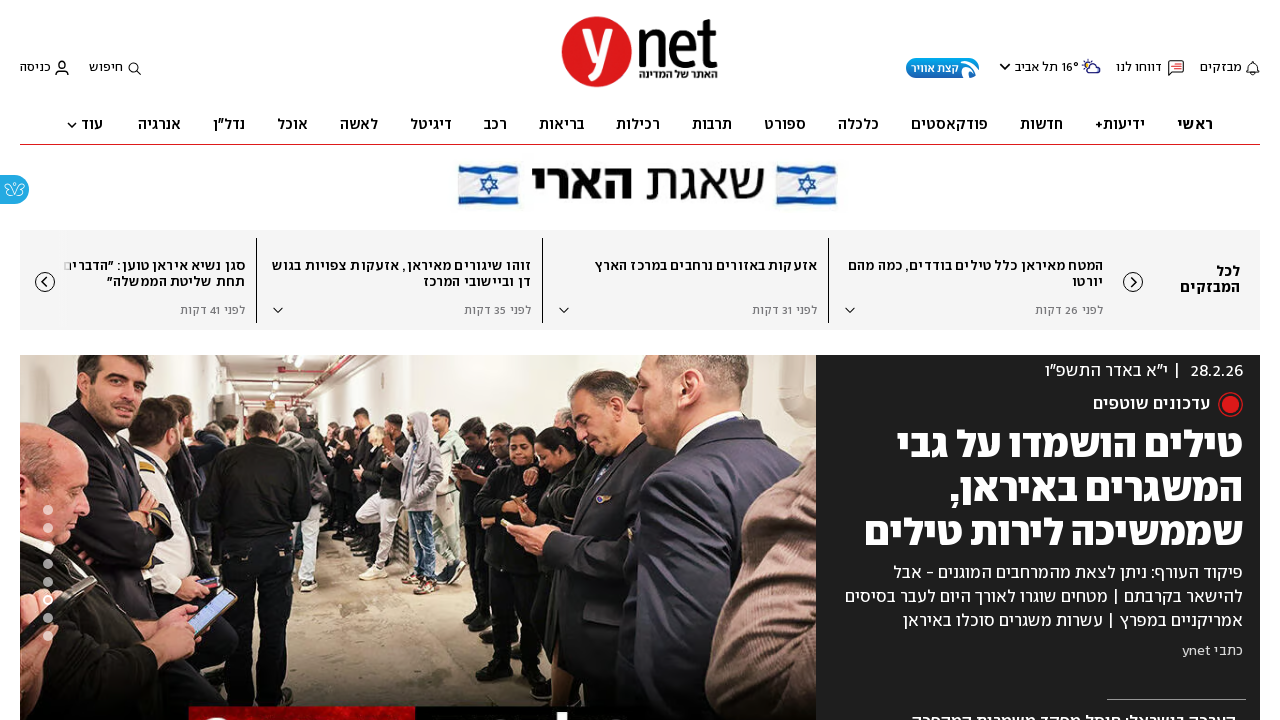

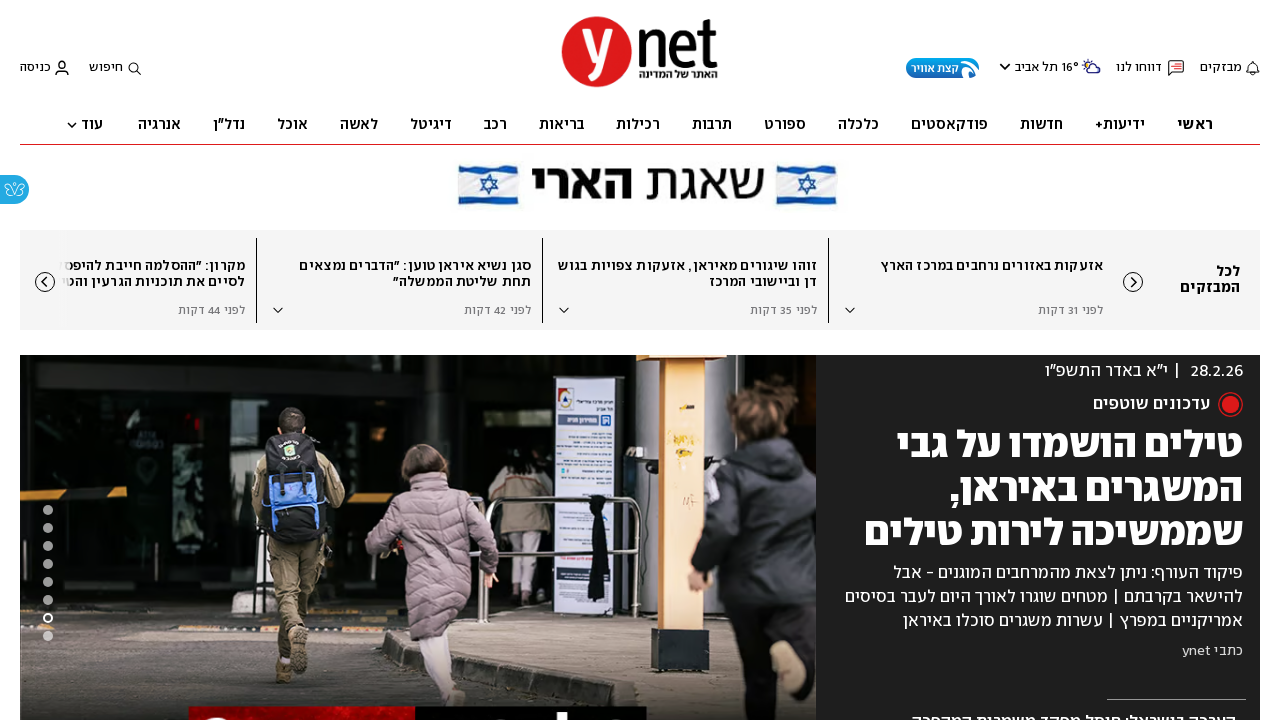